Tests that clicking the Rooms button and then clicking the Standard Suite "More Info" button navigates to the correct room details page

Starting URL: https://ancabota09.wixsite.com/intern

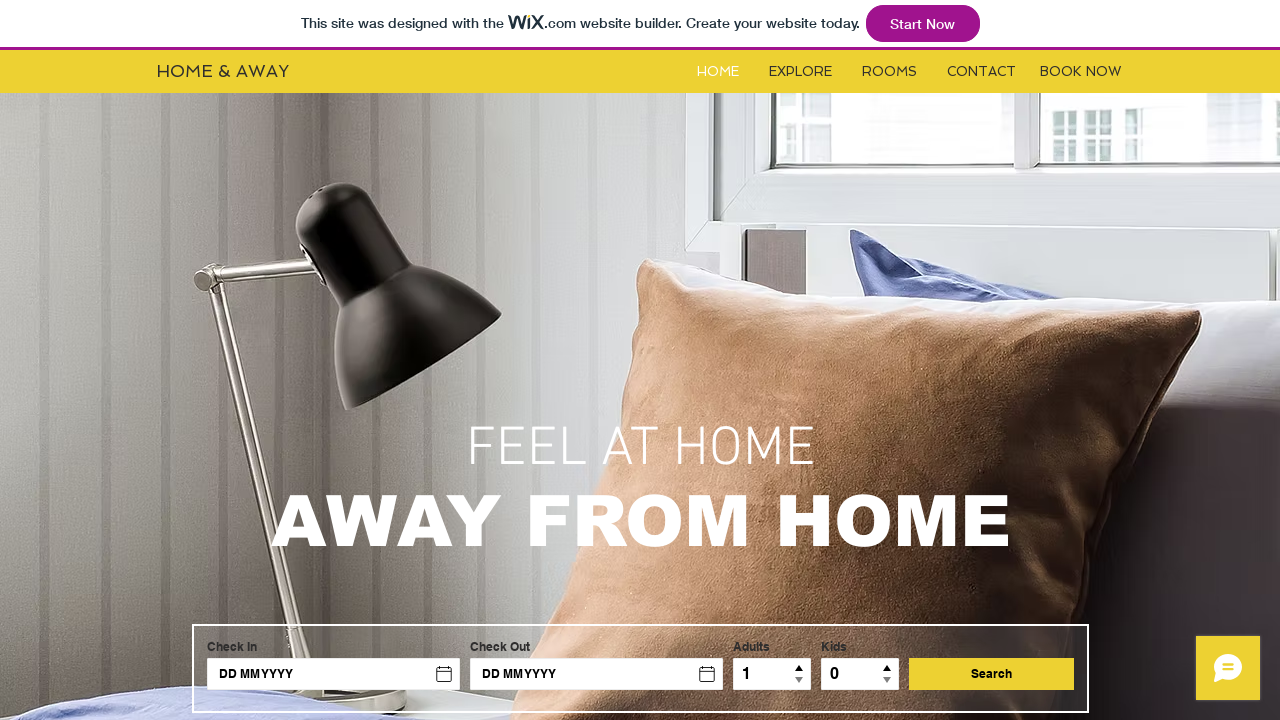

Clicked Rooms button at (890, 72) on #i6kl732v2label
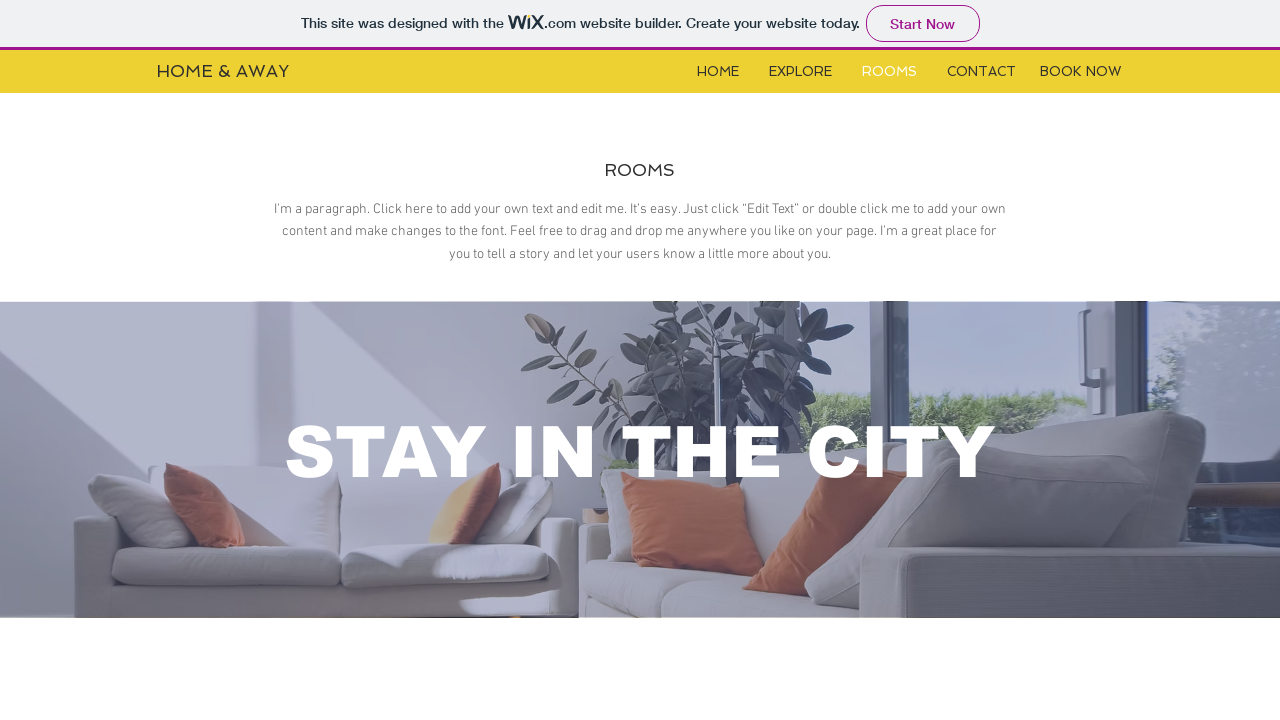

Located iframe containing room content
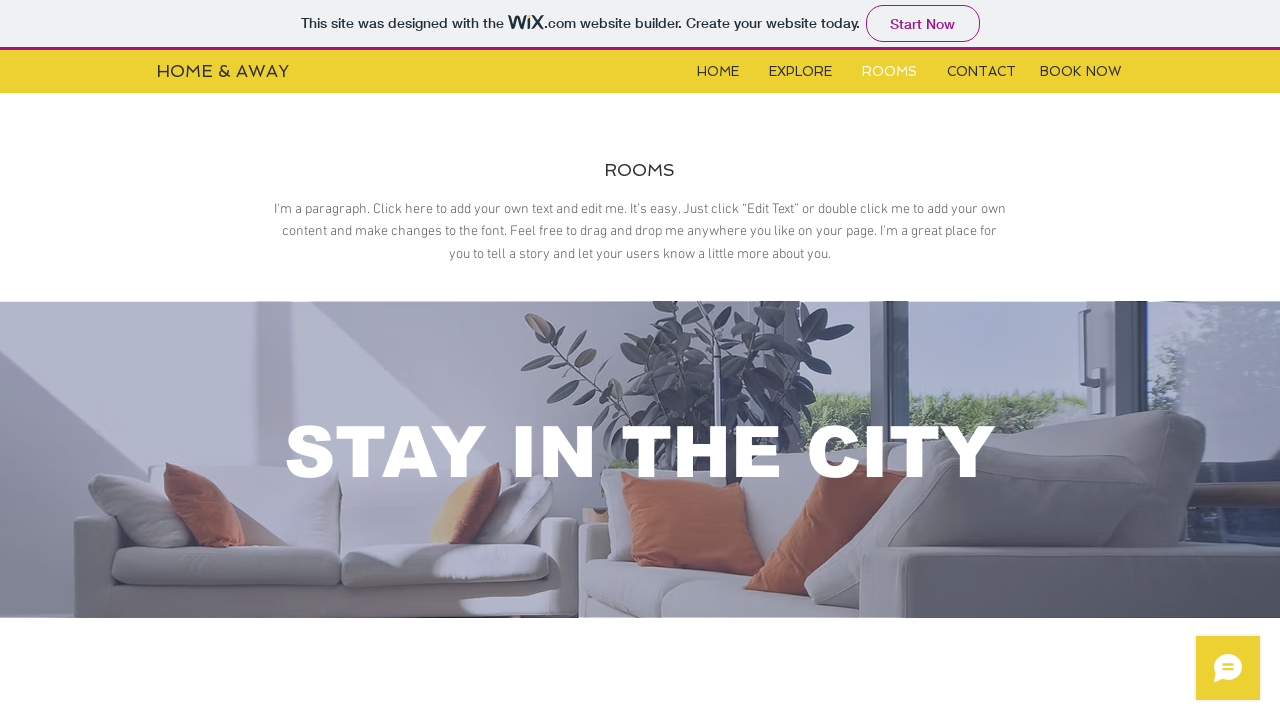

Switched to iframe content frame
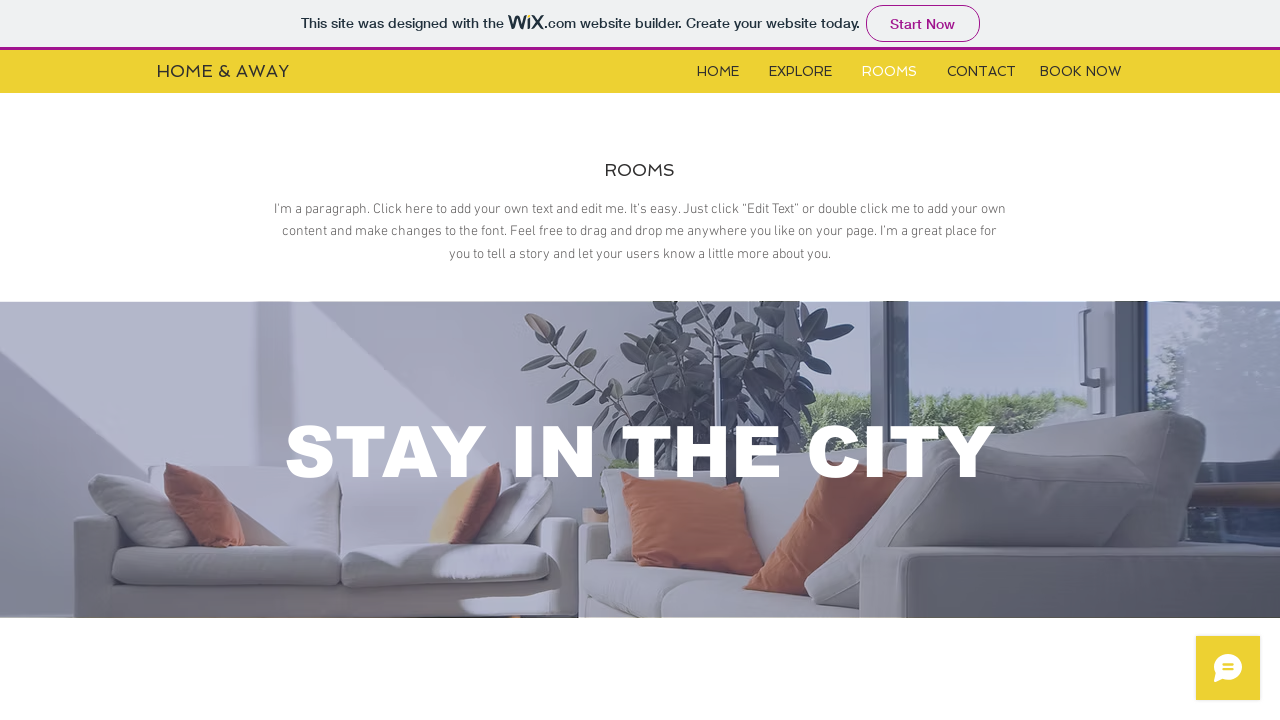

Located Standard Suite 'More Info' button
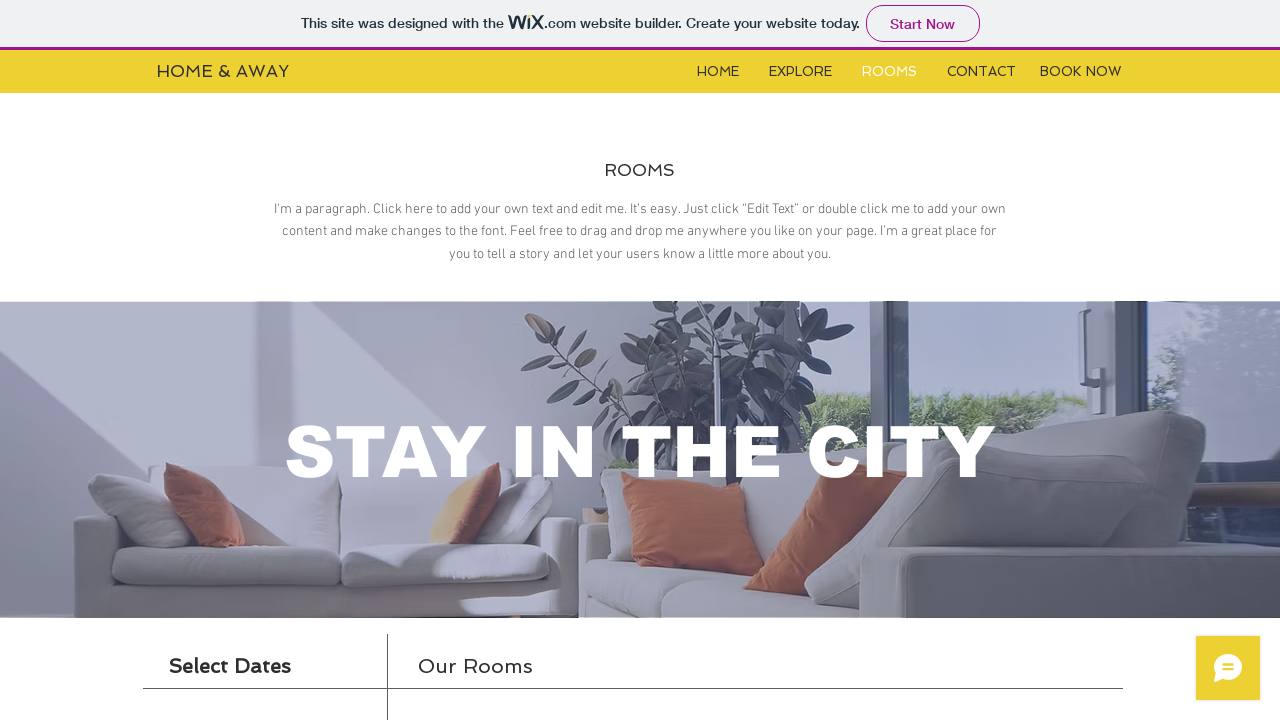

Clicked Standard Suite 'More Info' button
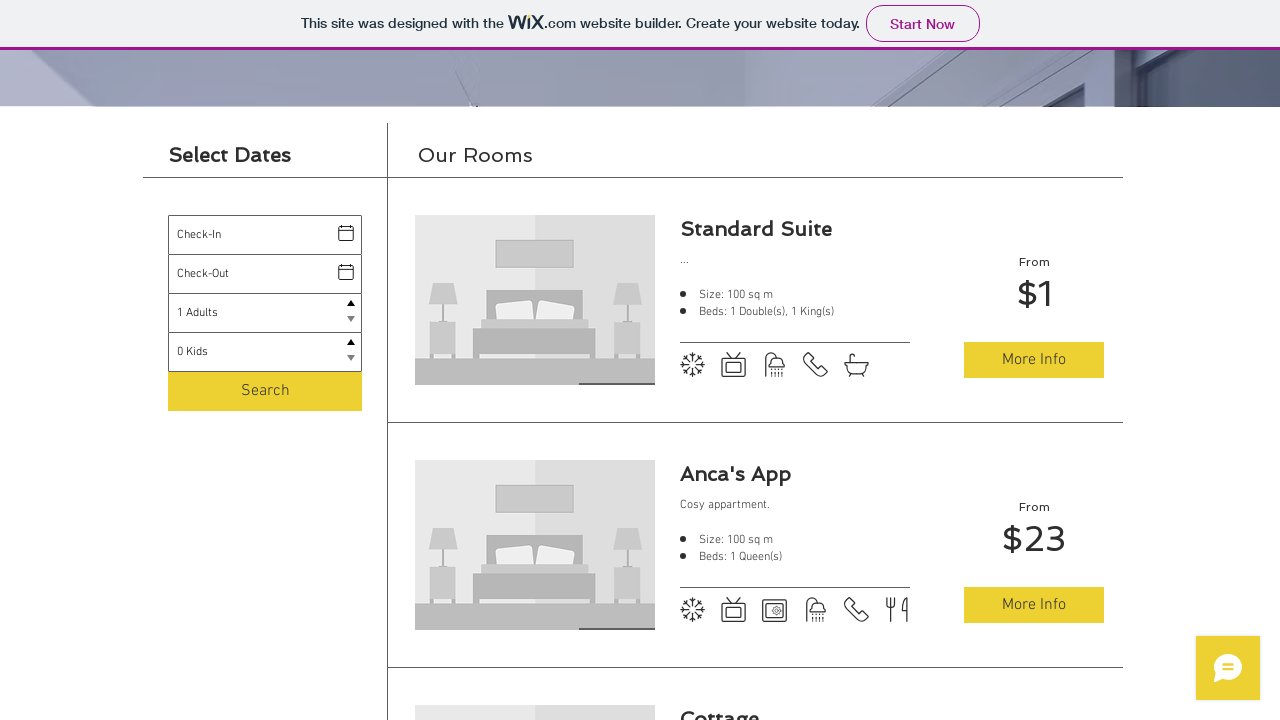

Navigated to Standard Suite room details page
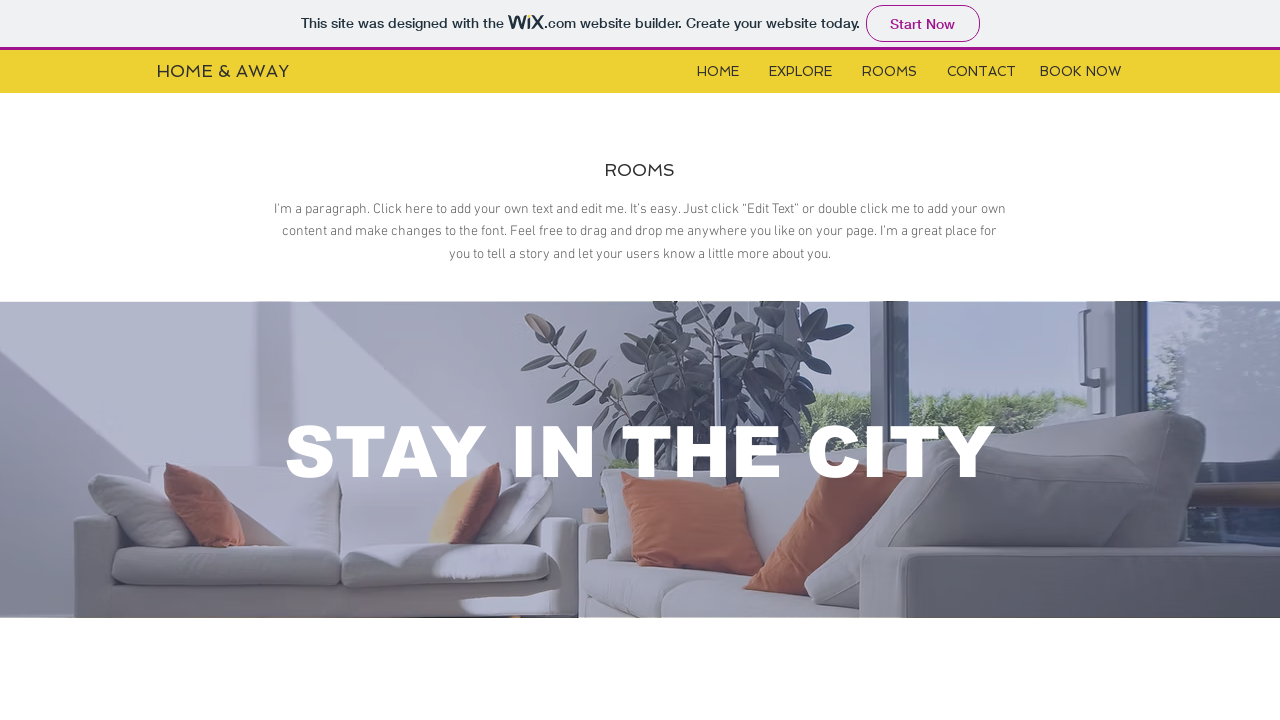

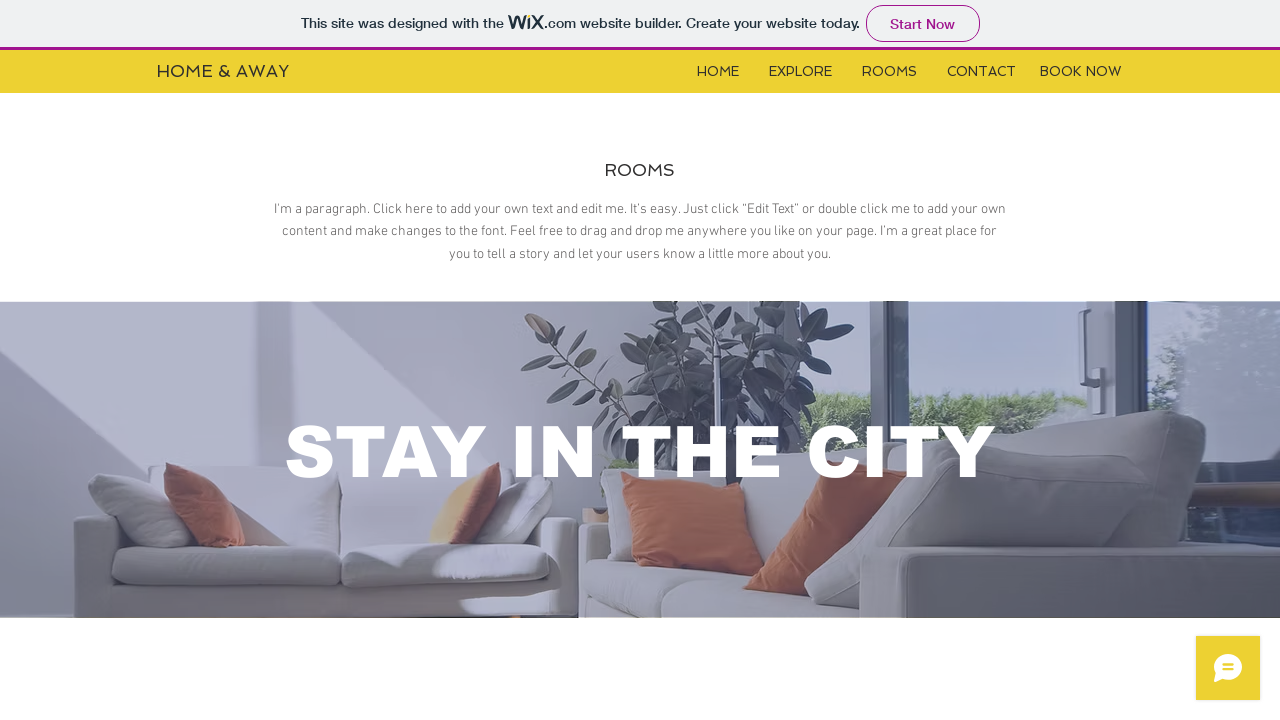